Completes a tax credit survey by filling personal information on the first page, answering eligibility questionnaires by selecting "No" for all options, and proceeding to the confirmation page.

Starting URL: https://uat-survey.taxcreditco.com/automation-challenge

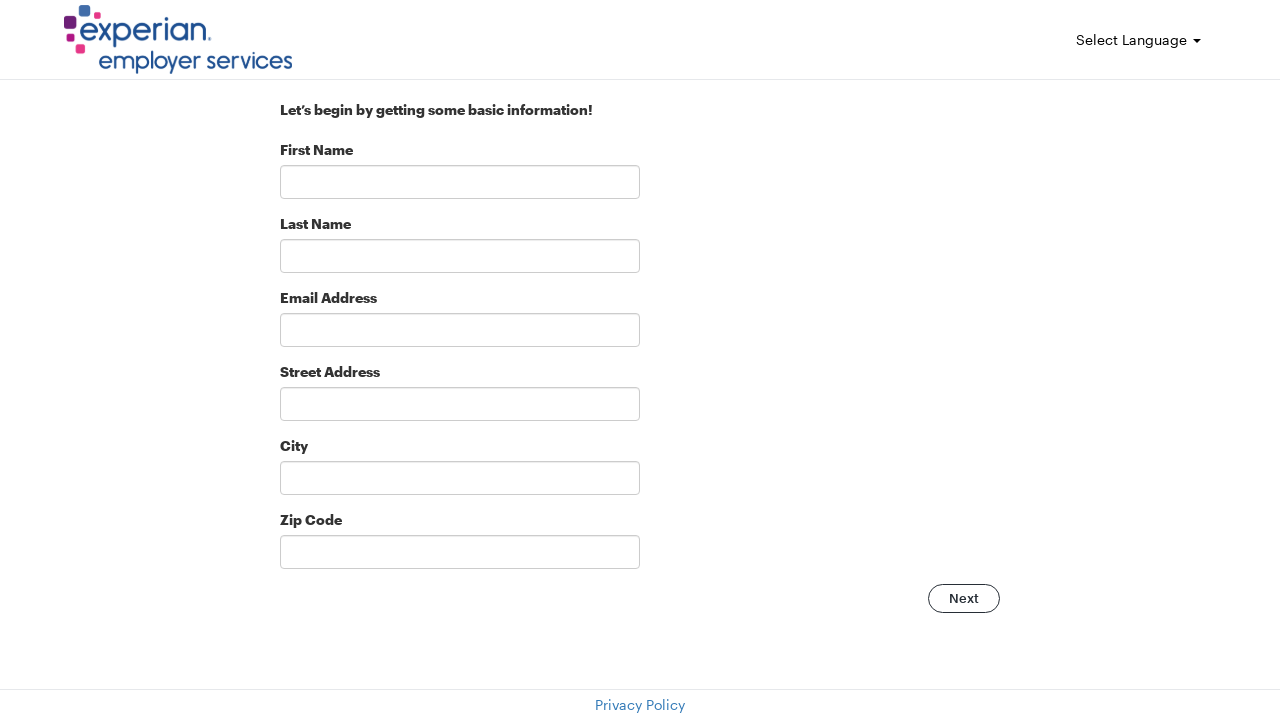

Waited for page to load (domcontentloaded state)
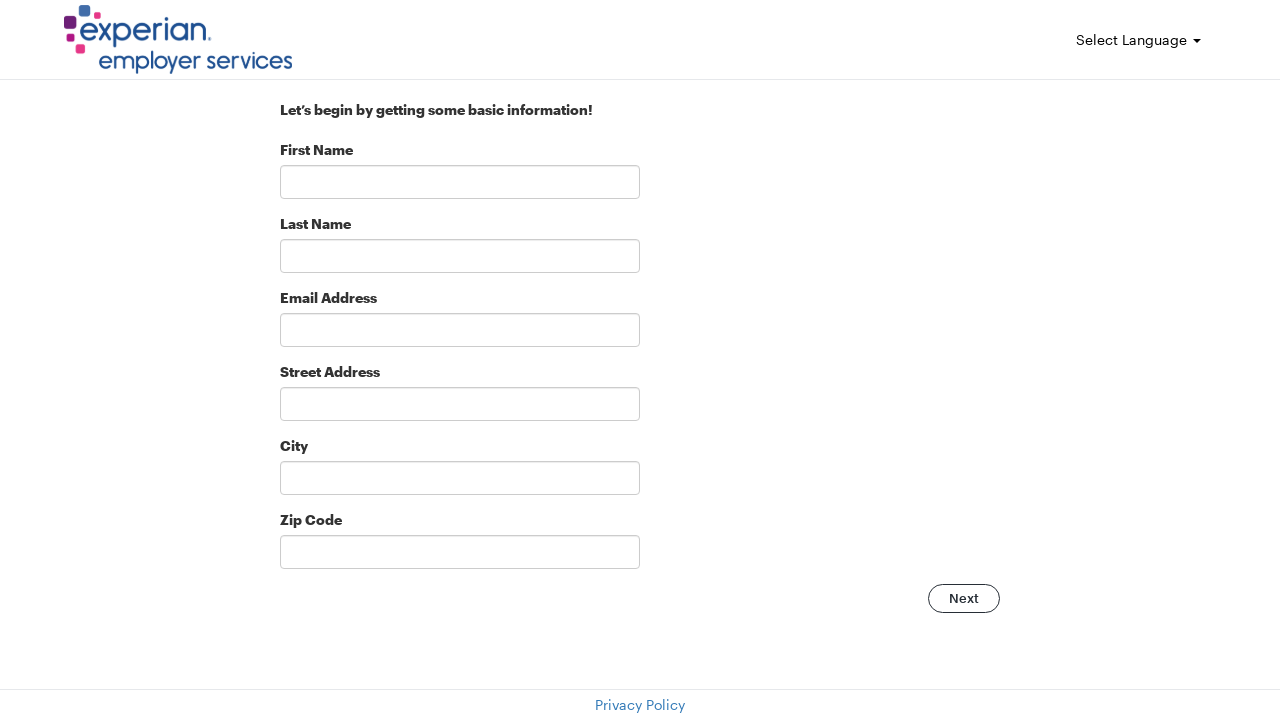

Filled First Name field with 'Michael' on internal:label="First Name"i
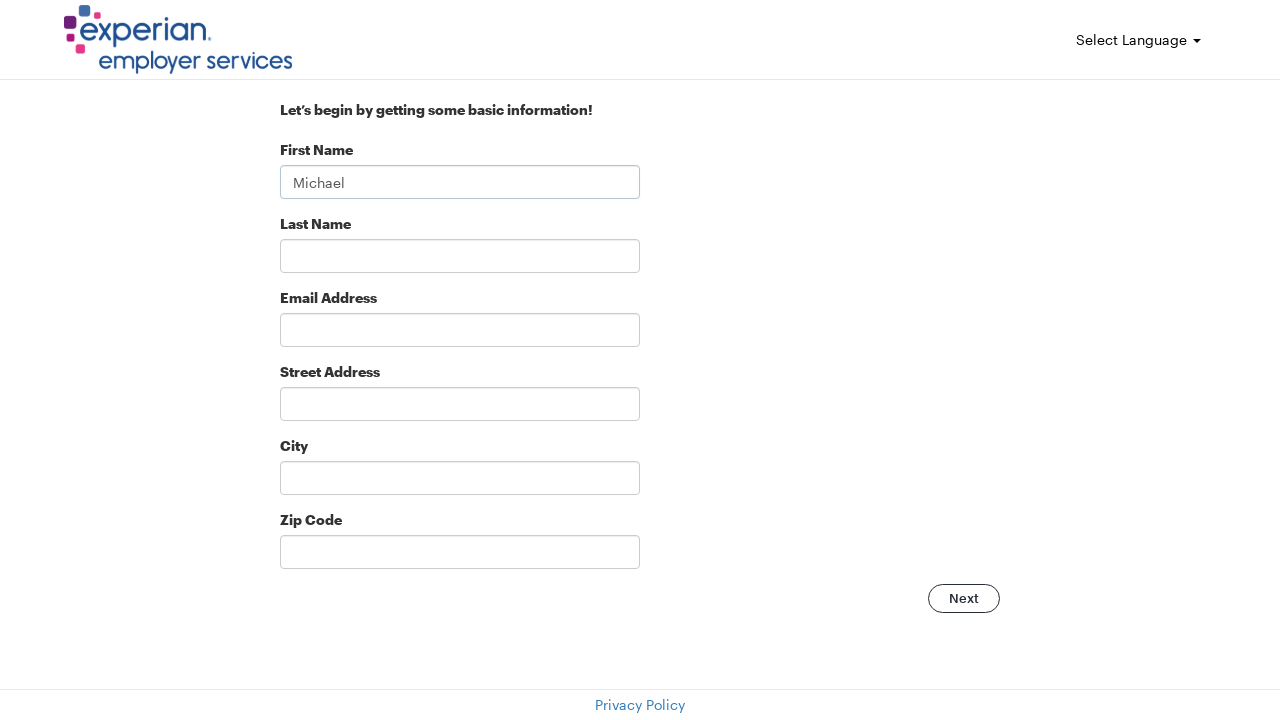

Filled Last Name field with 'Johnson' on internal:label="Last Name"i
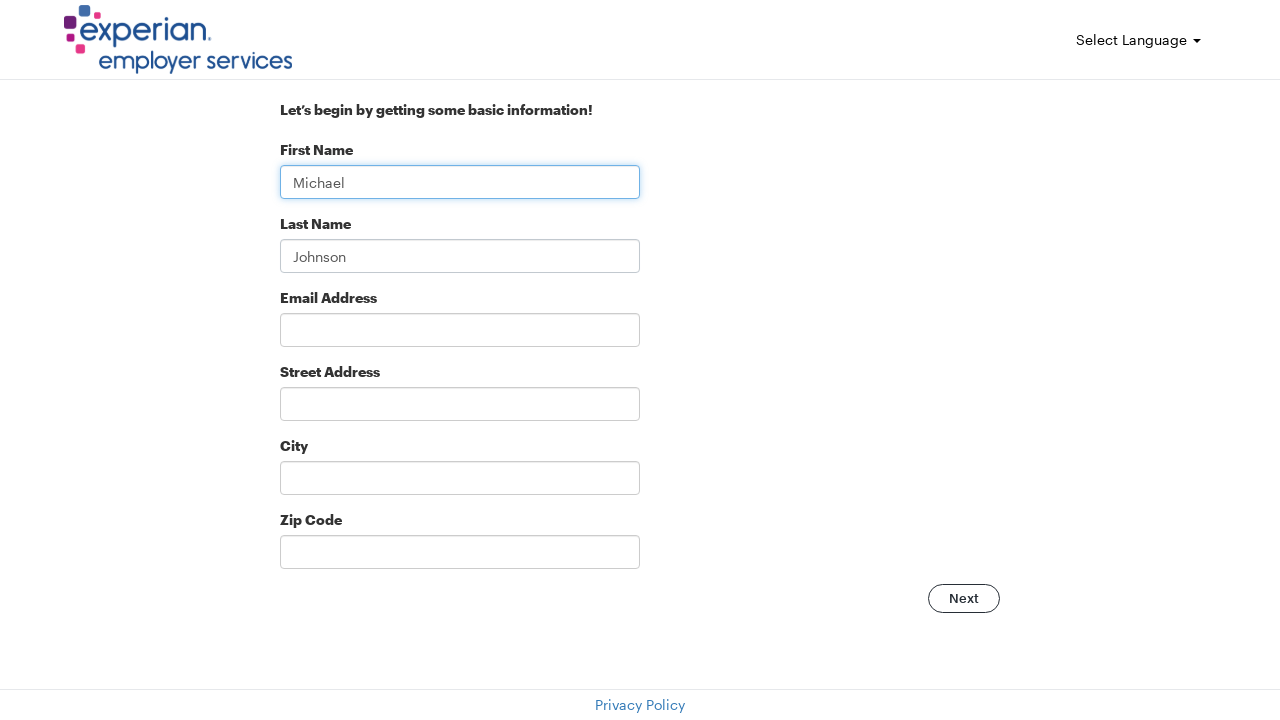

Filled Email Address field with 'michael.johnson@testmail.com' on internal:label="Email Address"i
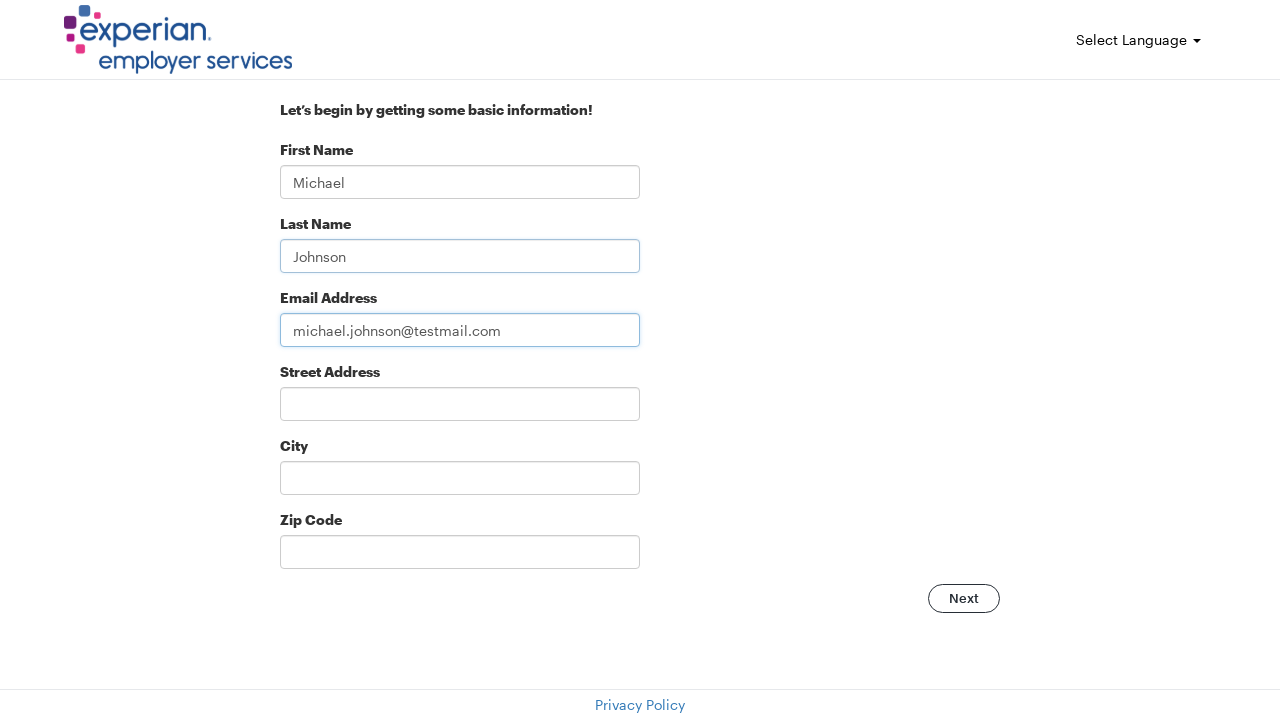

Filled Street Address field with '742 Evergreen Terrace' on internal:label="Street Address"i
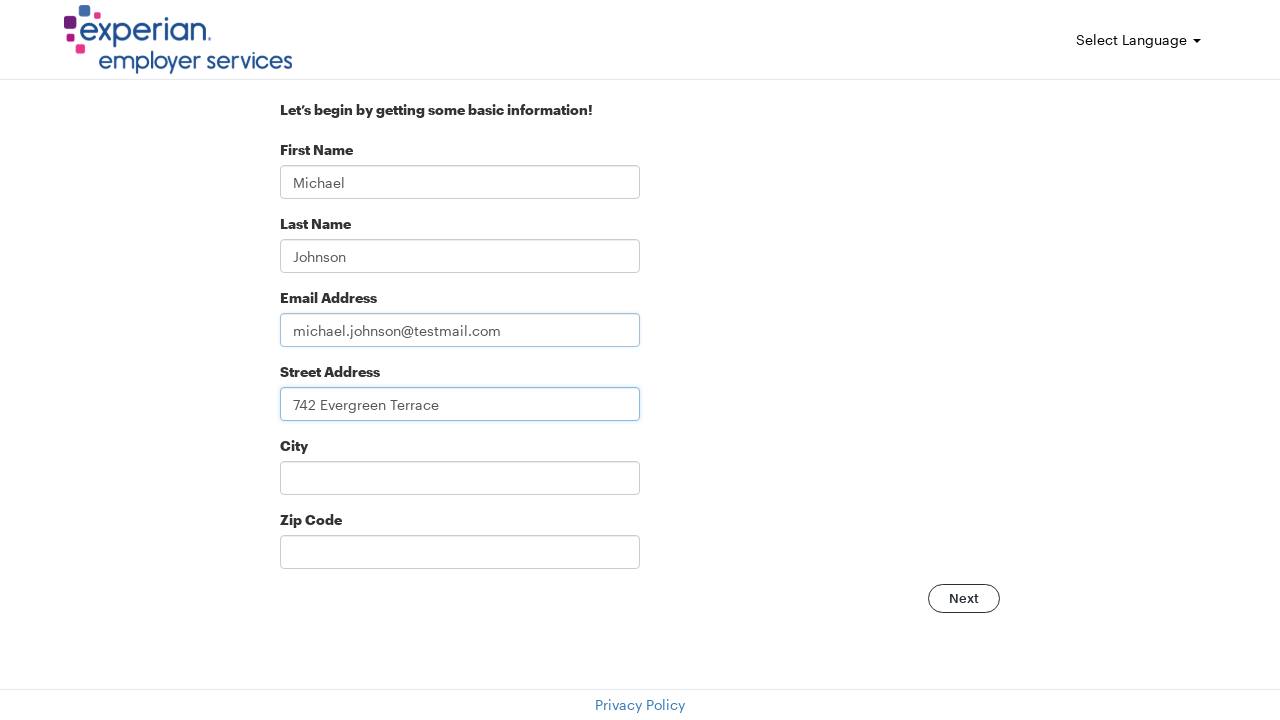

Filled City field with 'Springfield' on internal:label="City"i
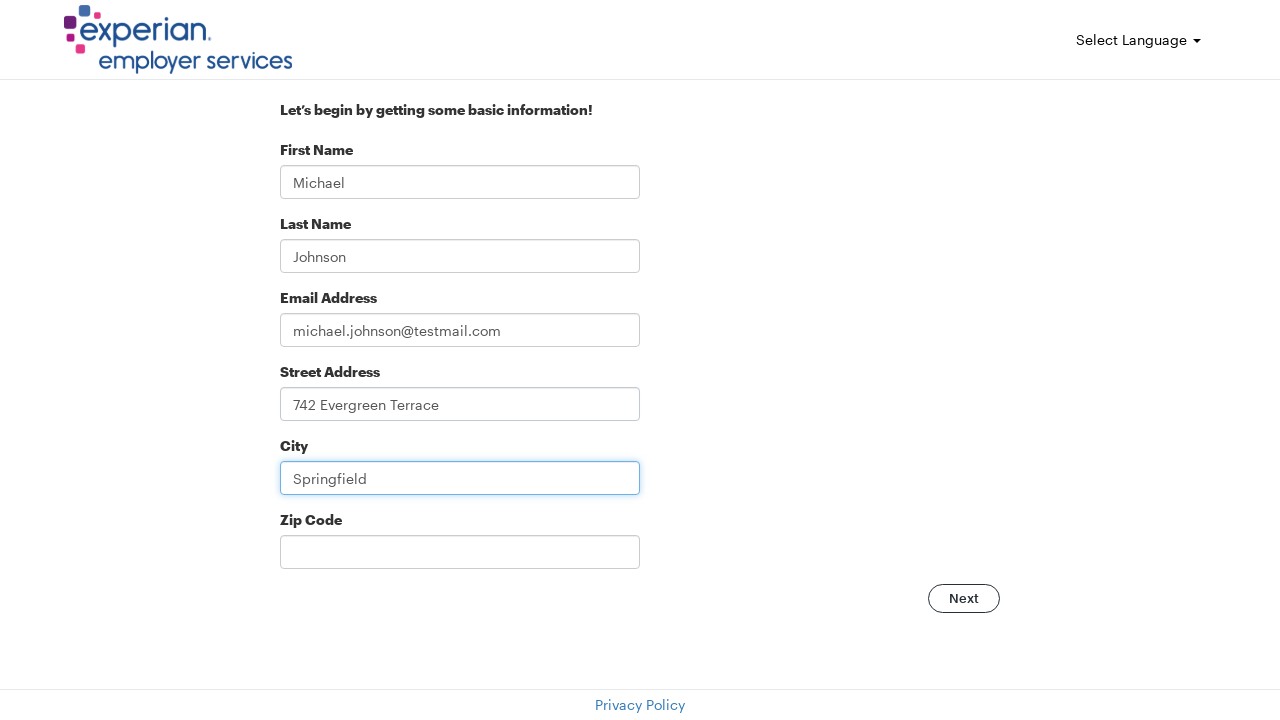

Filled Zip Code field with '62701' on internal:label="Zip Code"i
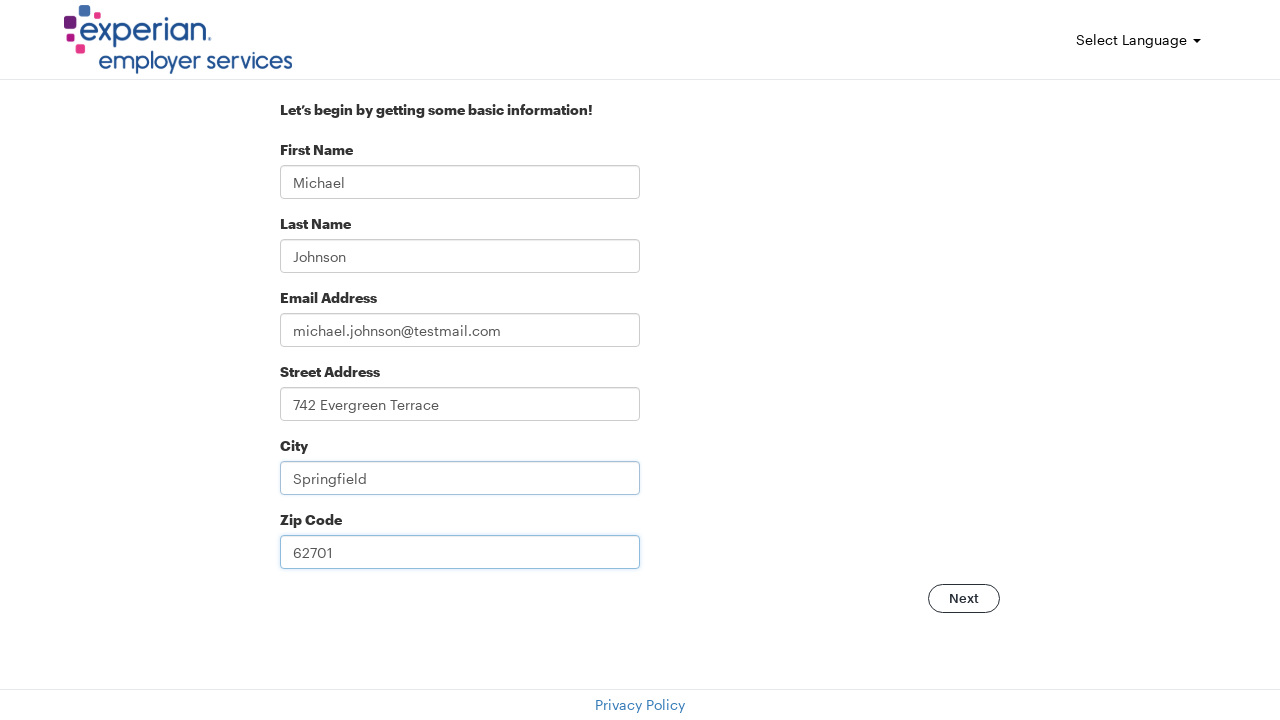

Clicked Next button to proceed from personal information page at (964, 599) on internal:role=button[name="Next"i]
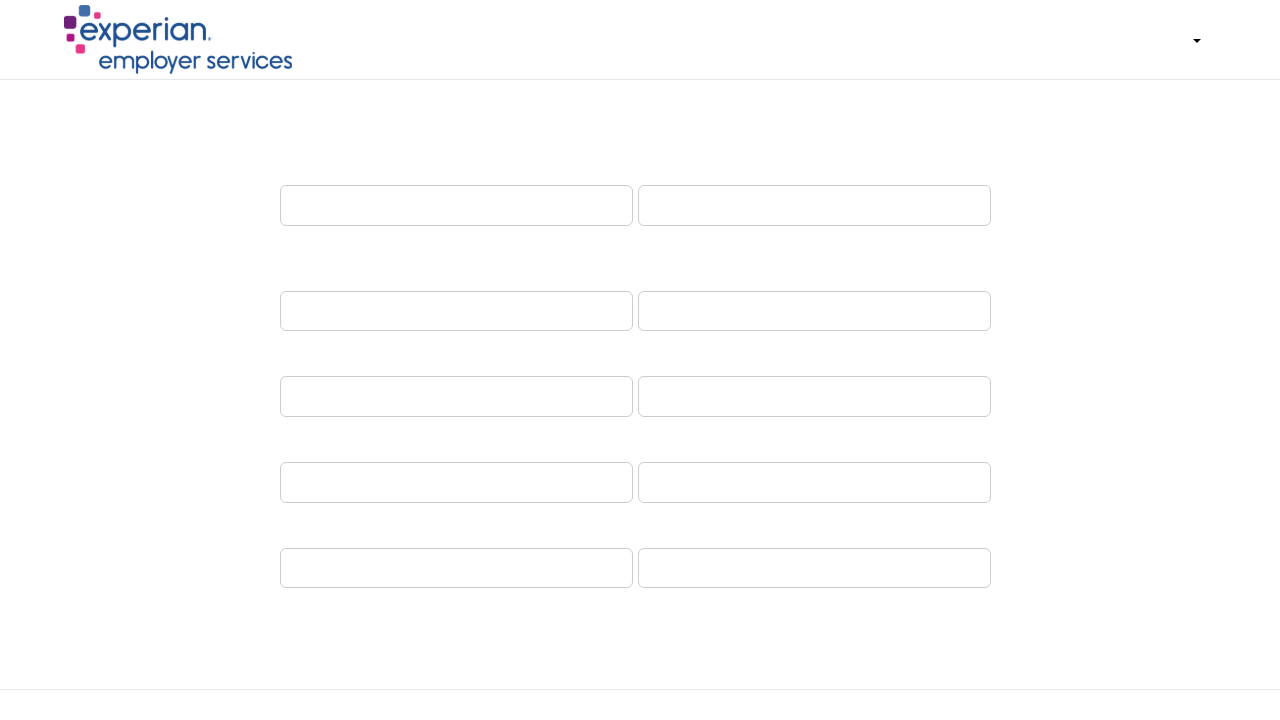

Selected 'No' for Question 11396 at (814, 205) on #SurveyControl_Question11396 >> internal:text="No"i
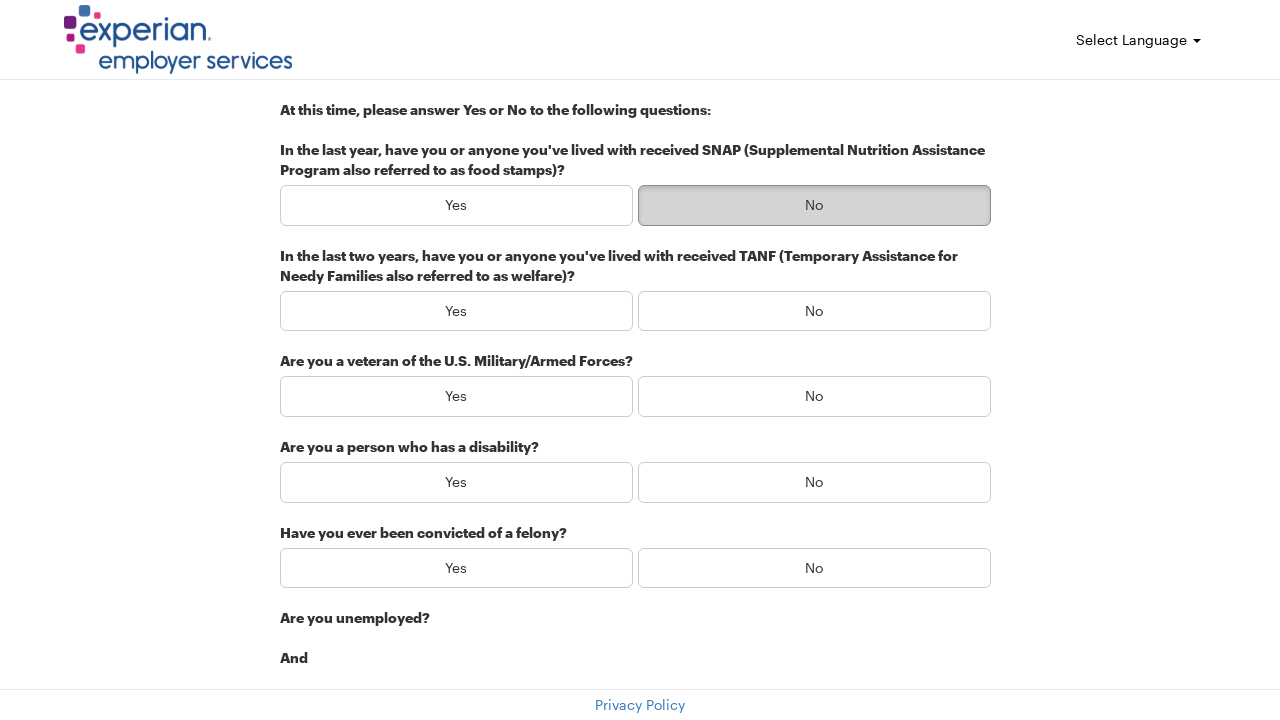

Selected 'No' for Question 11397 at (814, 311) on #SurveyControl_Question11397 >> internal:text="No"i
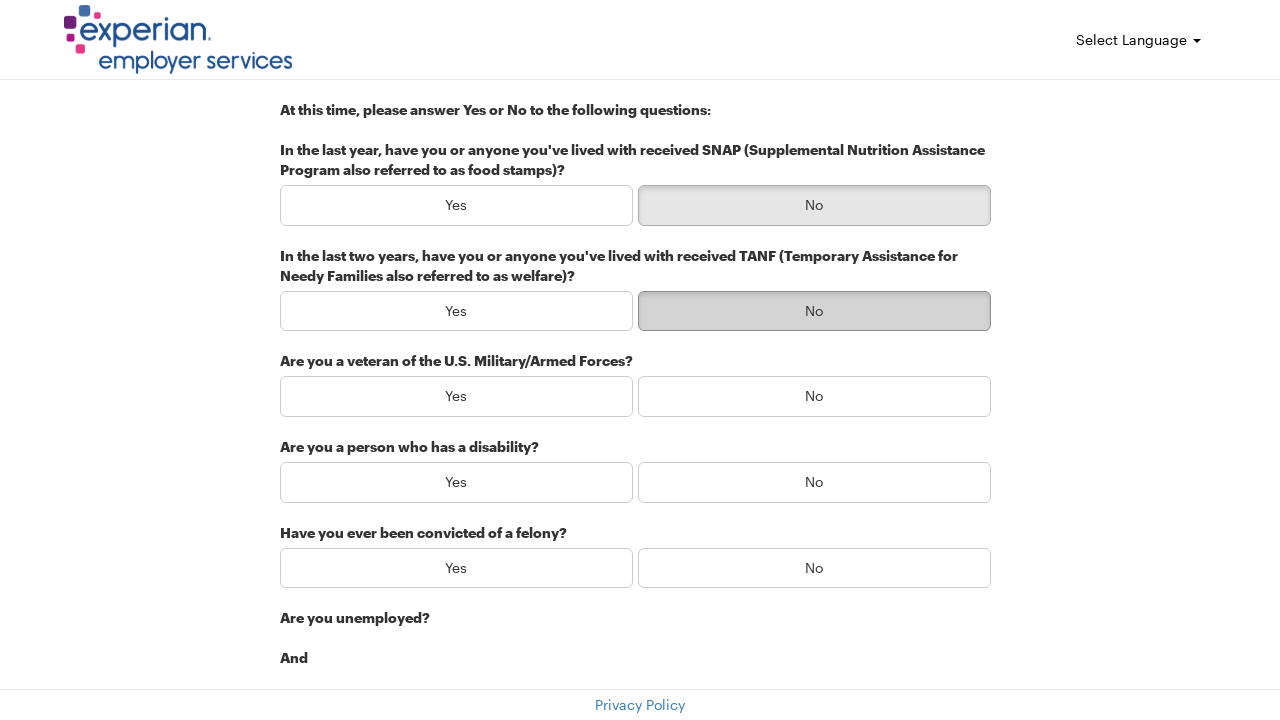

Selected 'No' for Question 914 at (814, 397) on #SurveyControl_Question914 >> internal:text="No"i
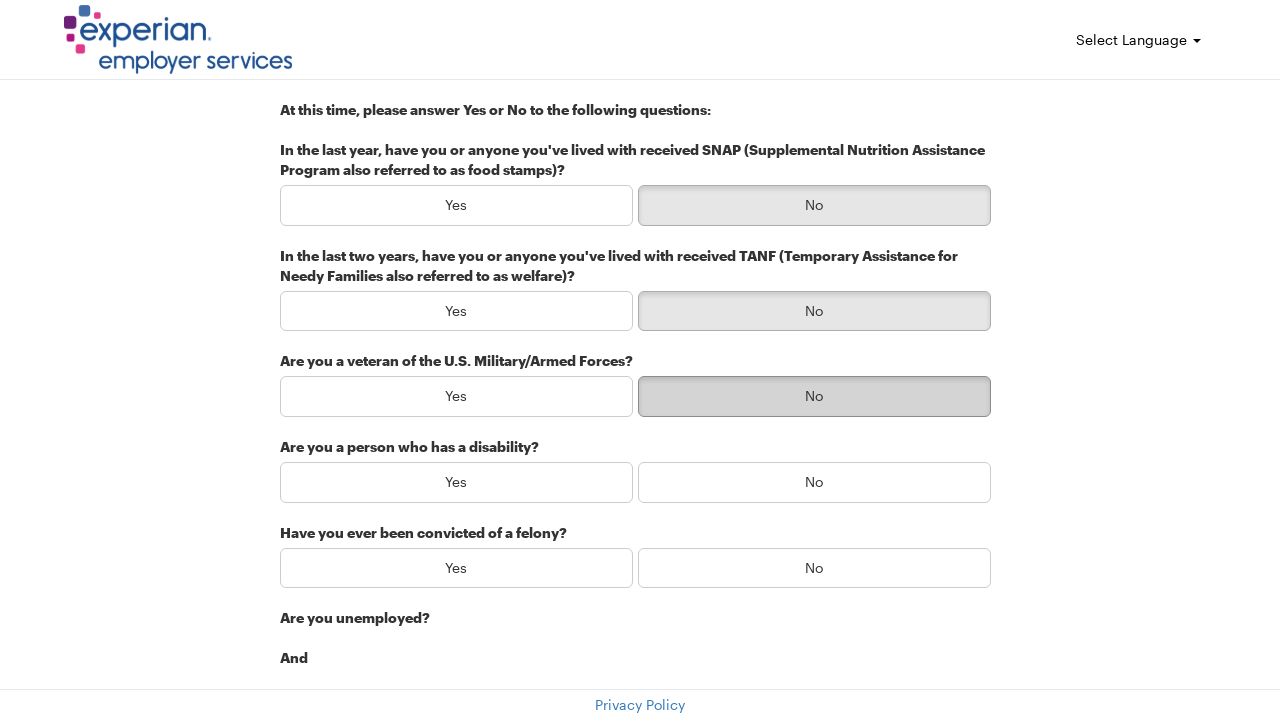

Selected 'No' for Question 11361 at (814, 482) on #SurveyControl_Question11361 >> internal:text="No"i
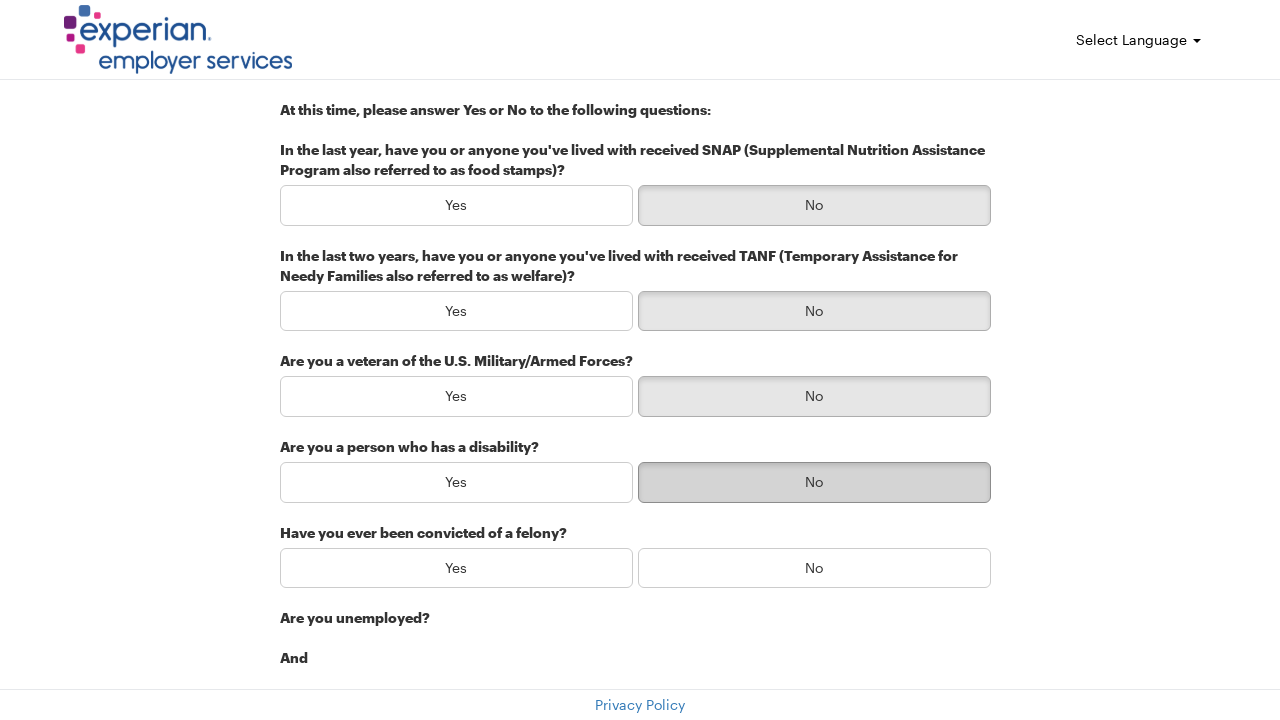

Selected 'No' for Question 915 at (814, 568) on #SurveyControl_Question915 >> internal:text="No"i
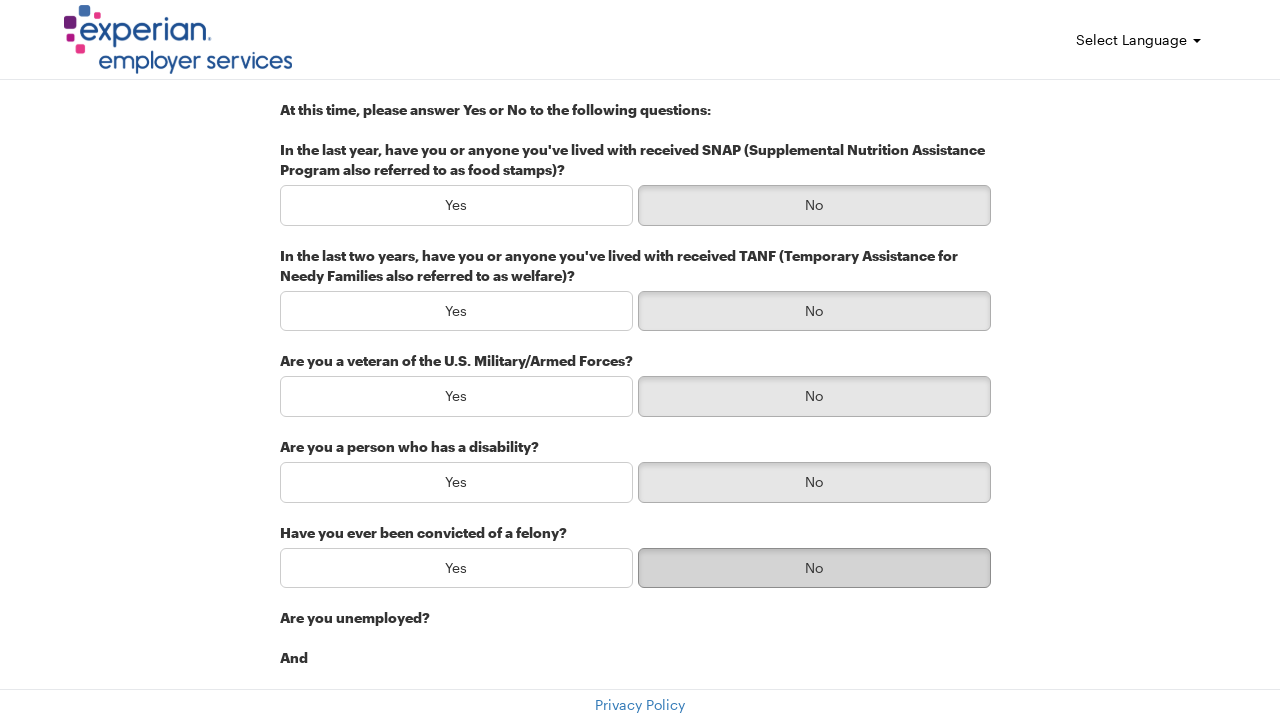

Selected 'No' for Question 1244 at (814, 570) on #SurveyControl_Question1244 >> internal:text="No"i
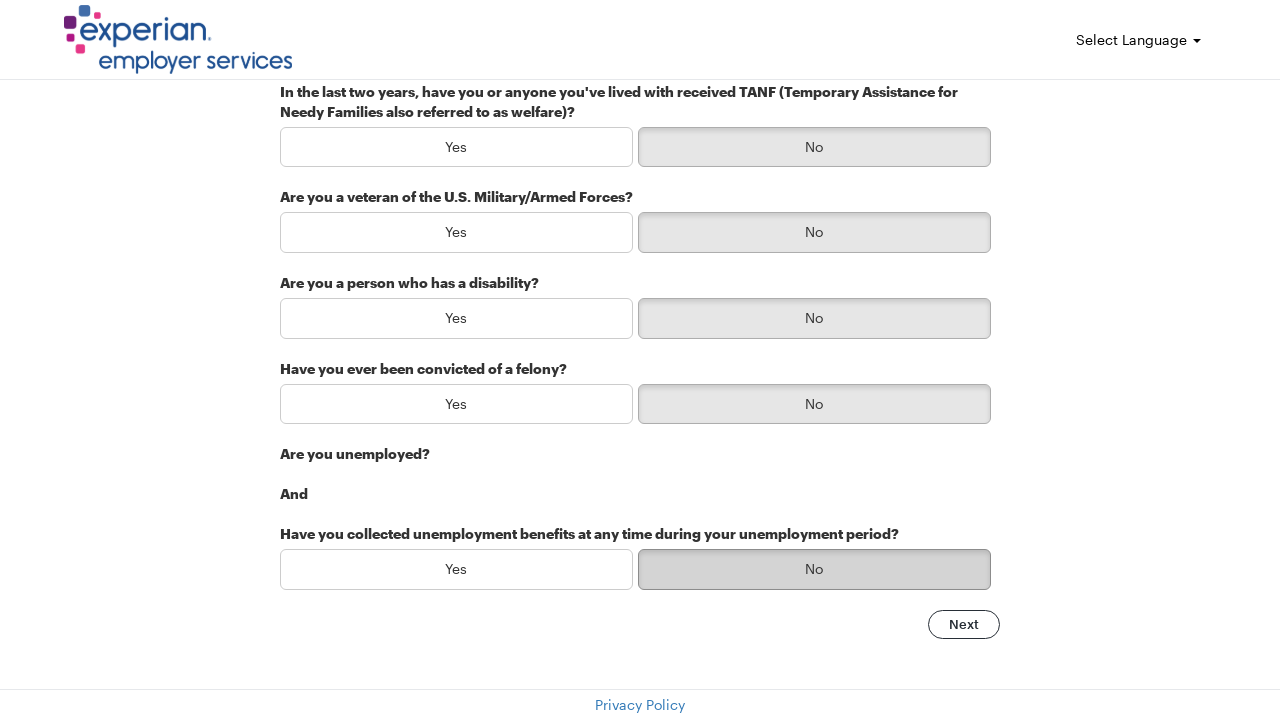

Clicked Next button to proceed to confirmation page at (964, 625) on internal:role=button[name="Next"i]
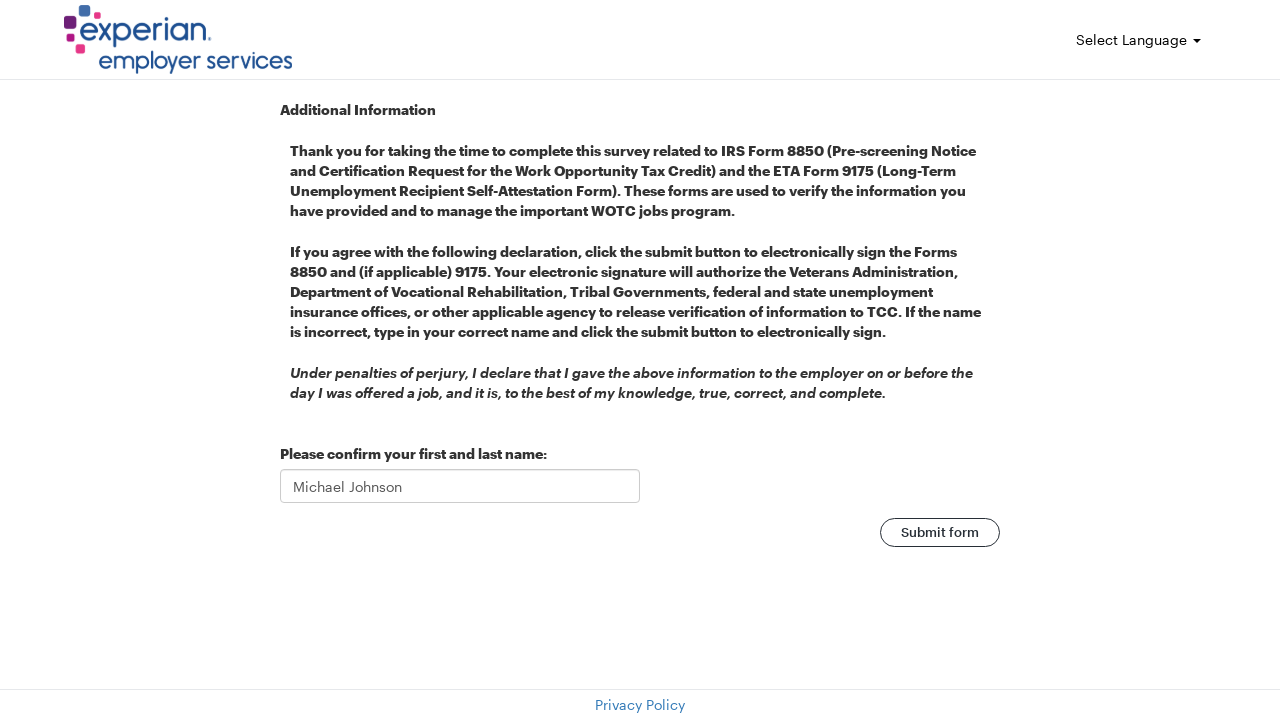

Confirmation page loaded - name confirmation input field is visible
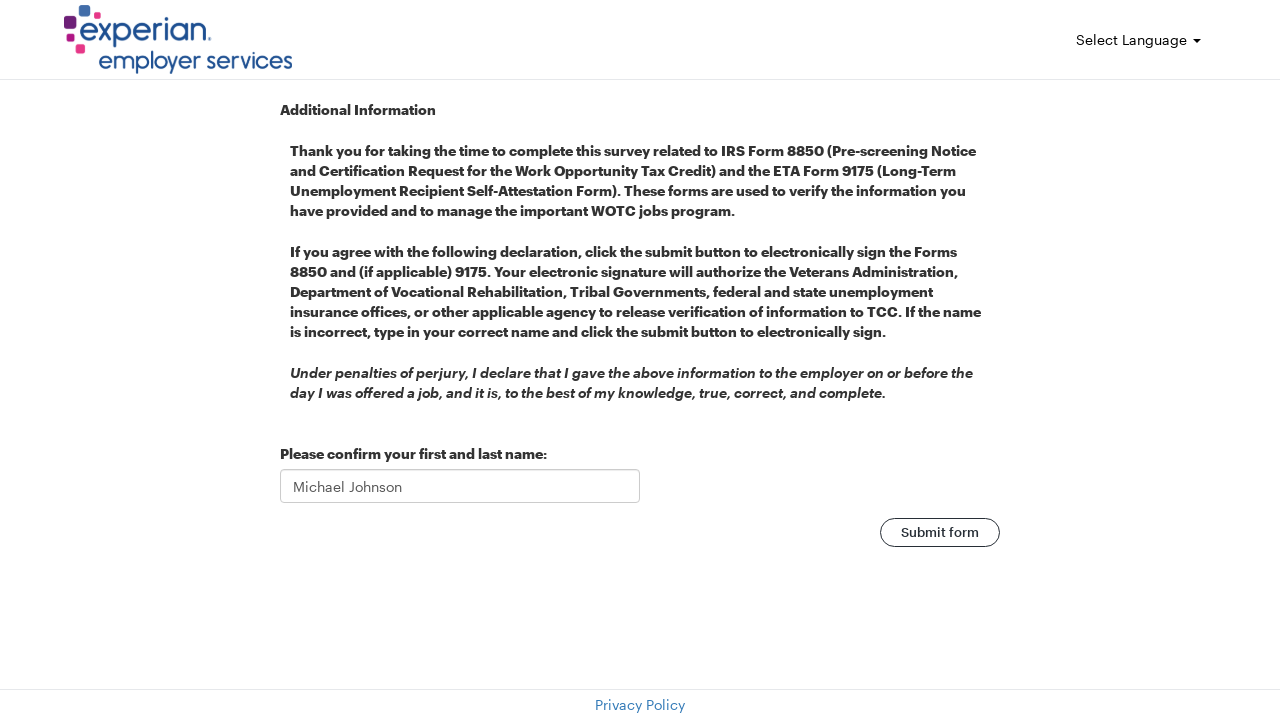

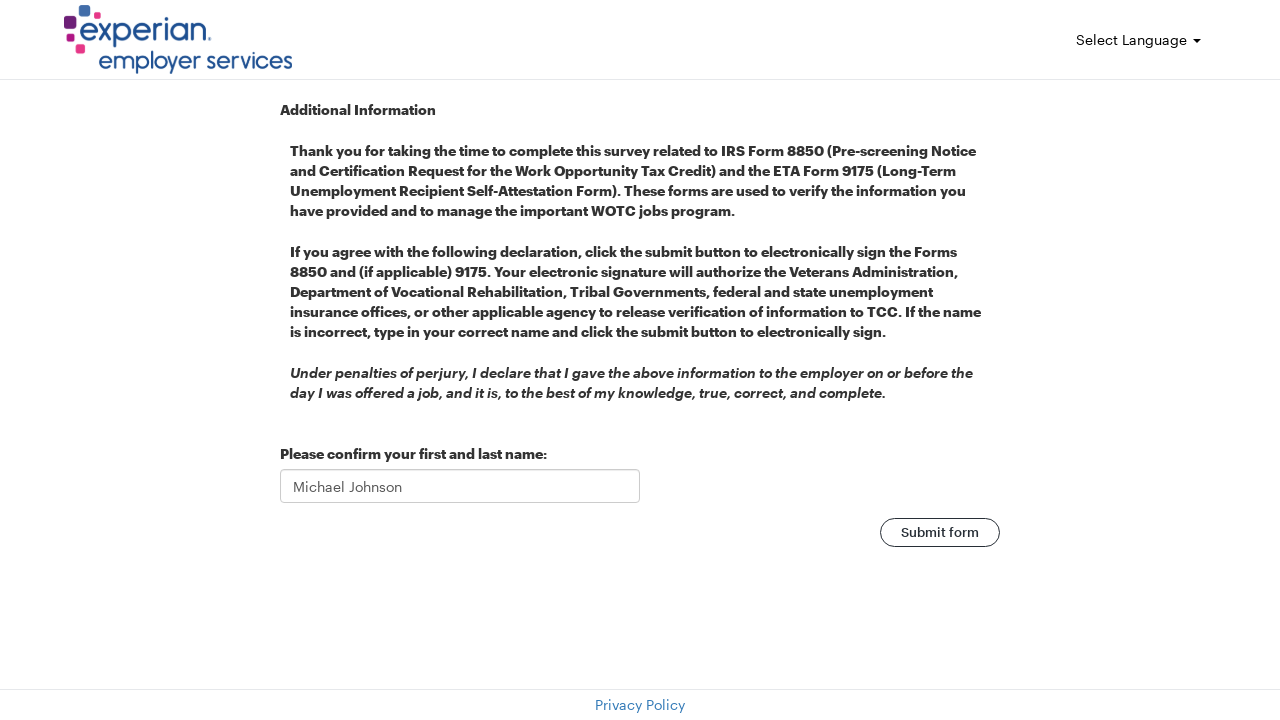